Tests keyboard shortcuts for copy-paste functionality in a text comparison tool by selecting all text in one area and pasting it into another

Starting URL: https://extendsclass.com/text-compare.html

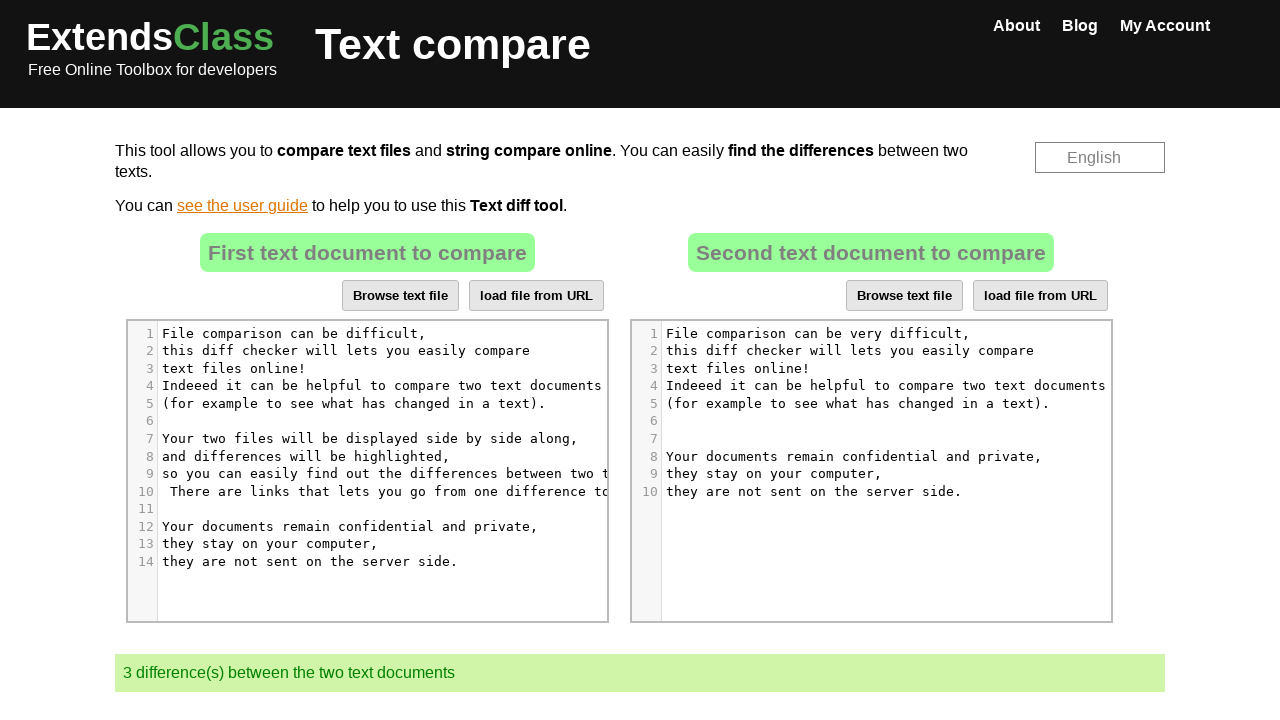

Located source text area element
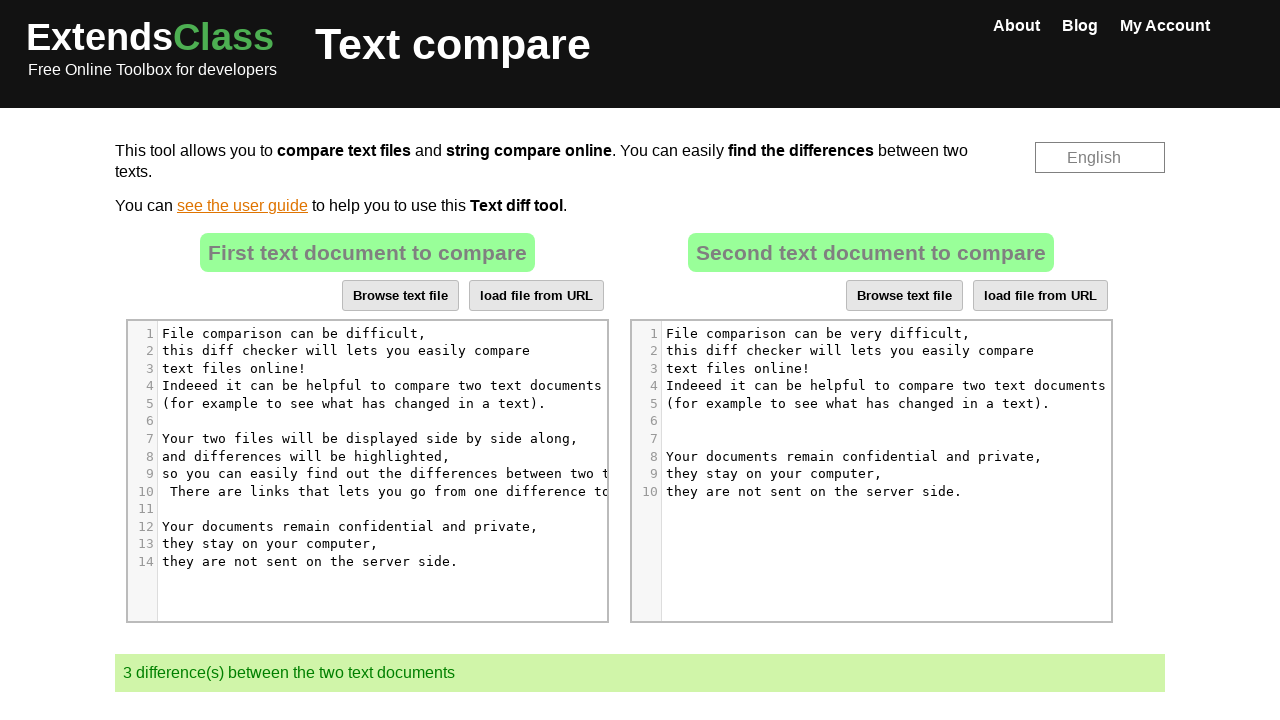

Located target paste area element
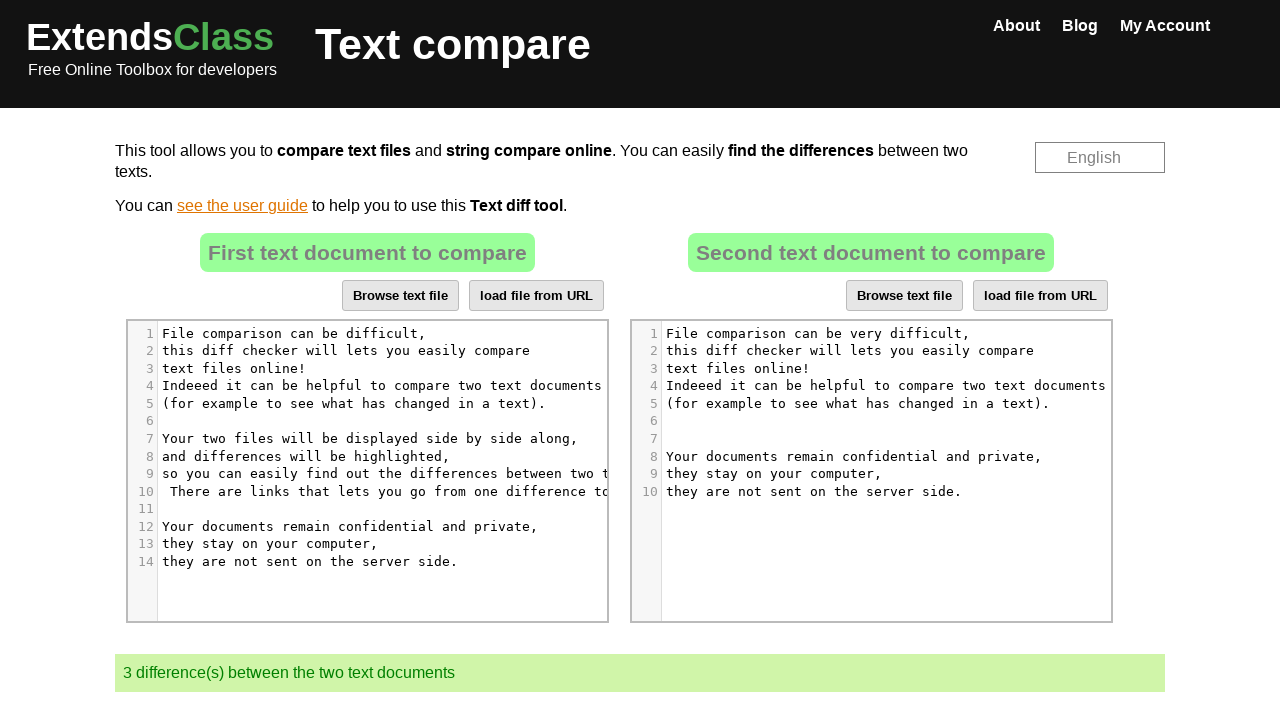

Clicked on source text area to focus it at (391, 562) on //*[@id="dropZone"]//div[14]/pre
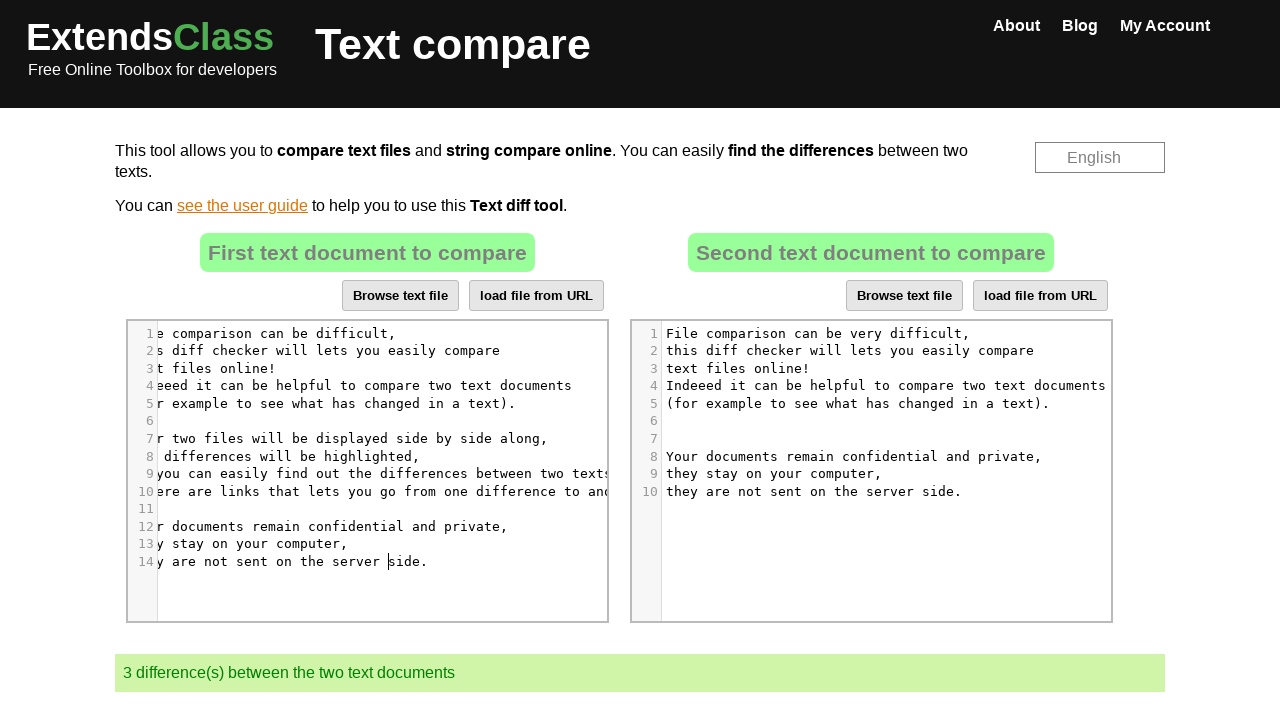

Pressed Control+A to select all text in source area
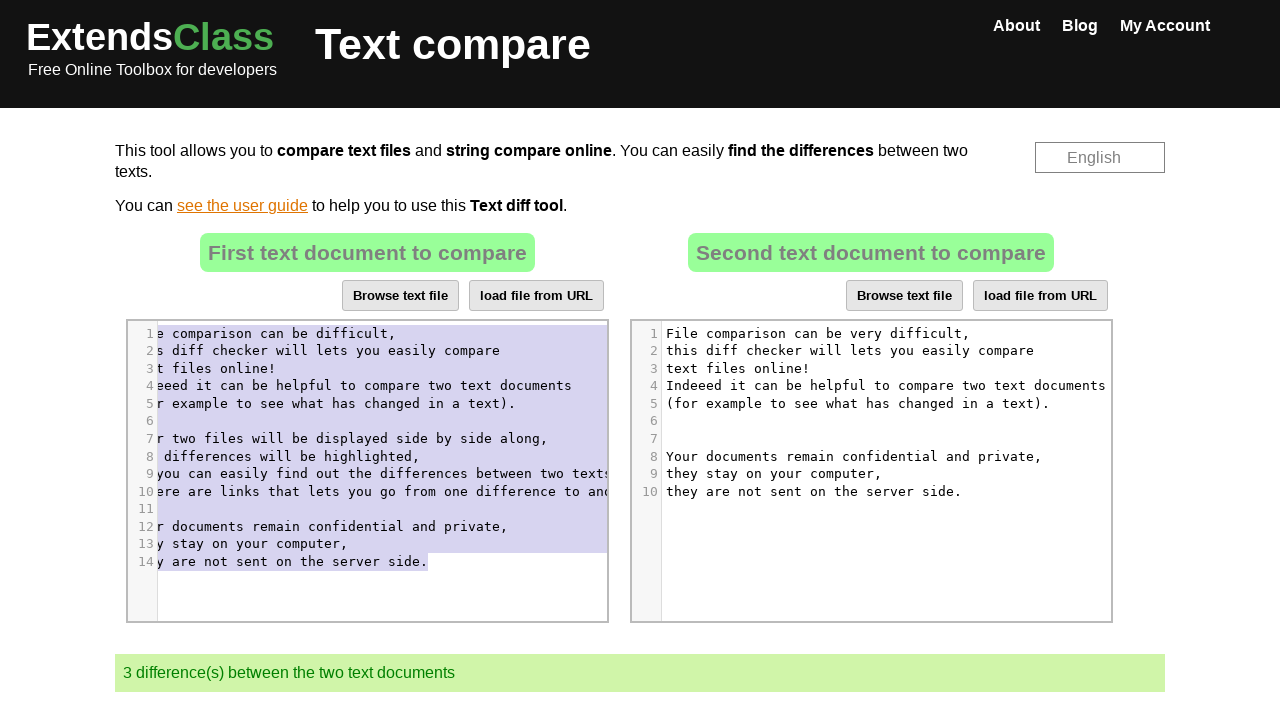

Pressed Control+C to copy selected text
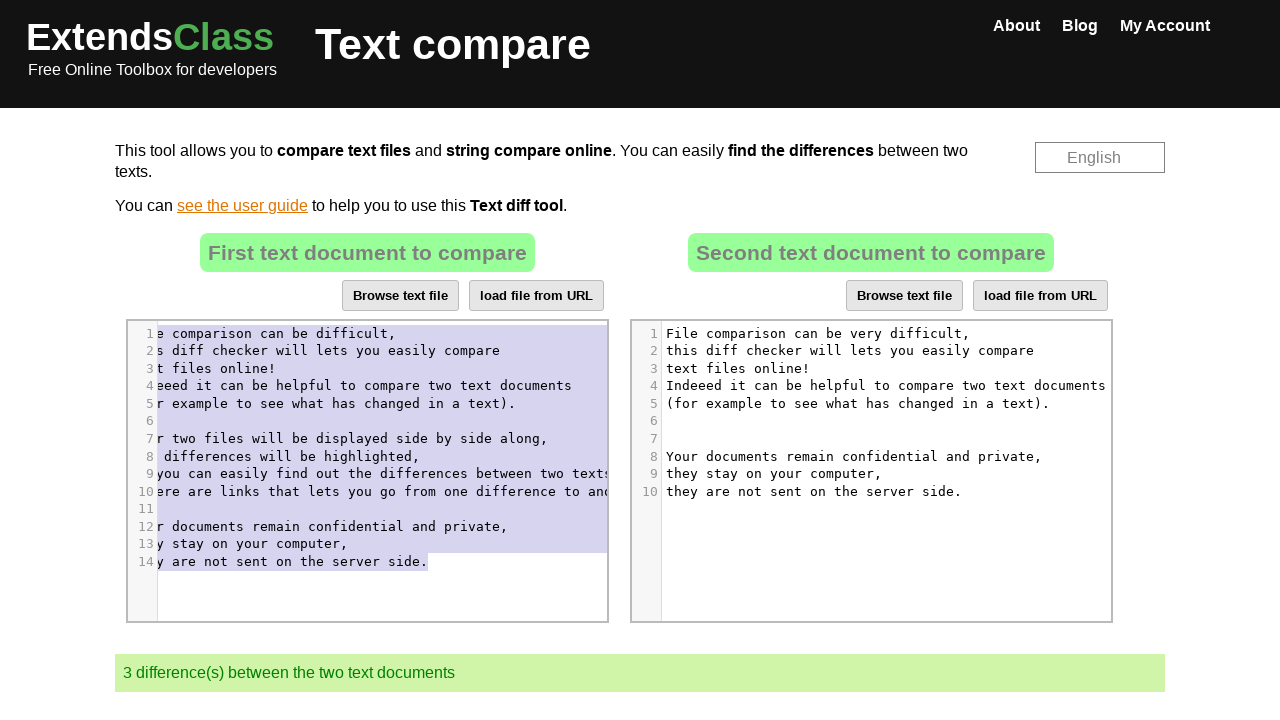

Clicked on target paste area to focus it at (883, 491) on //*[@id="dropZone2"]//div[10]/pre
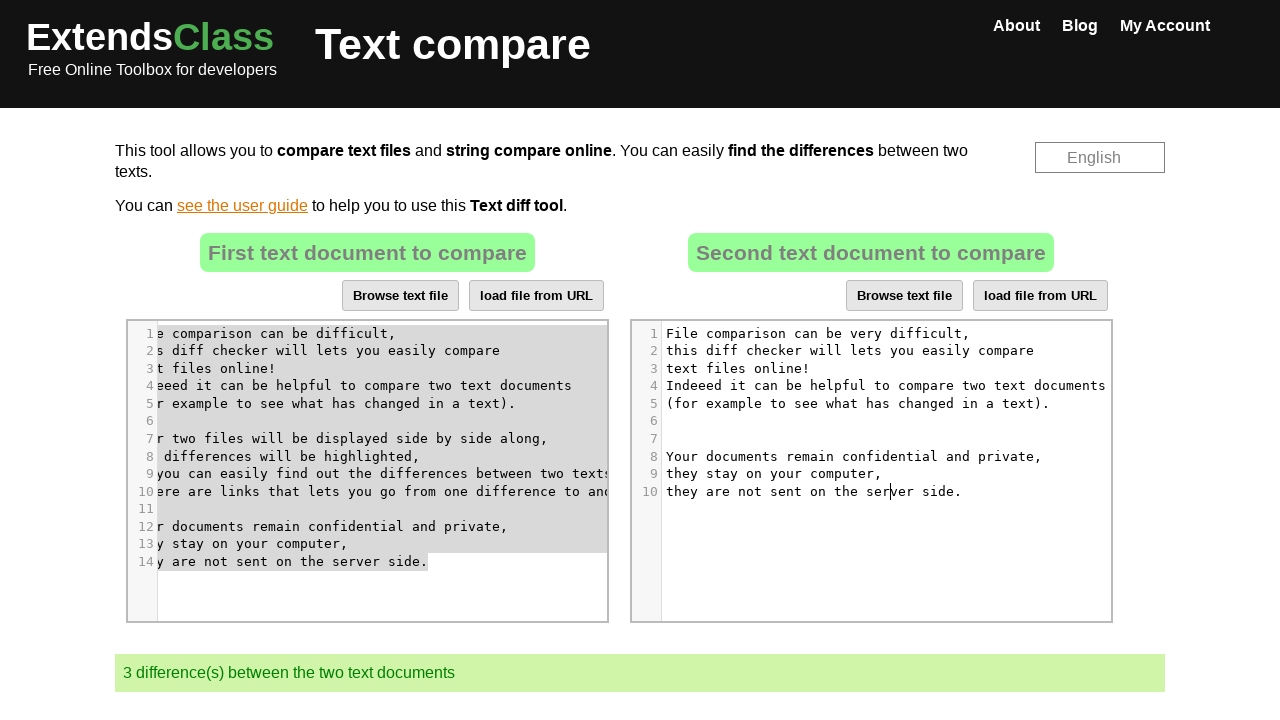

Pressed Control+A to select all text in paste area
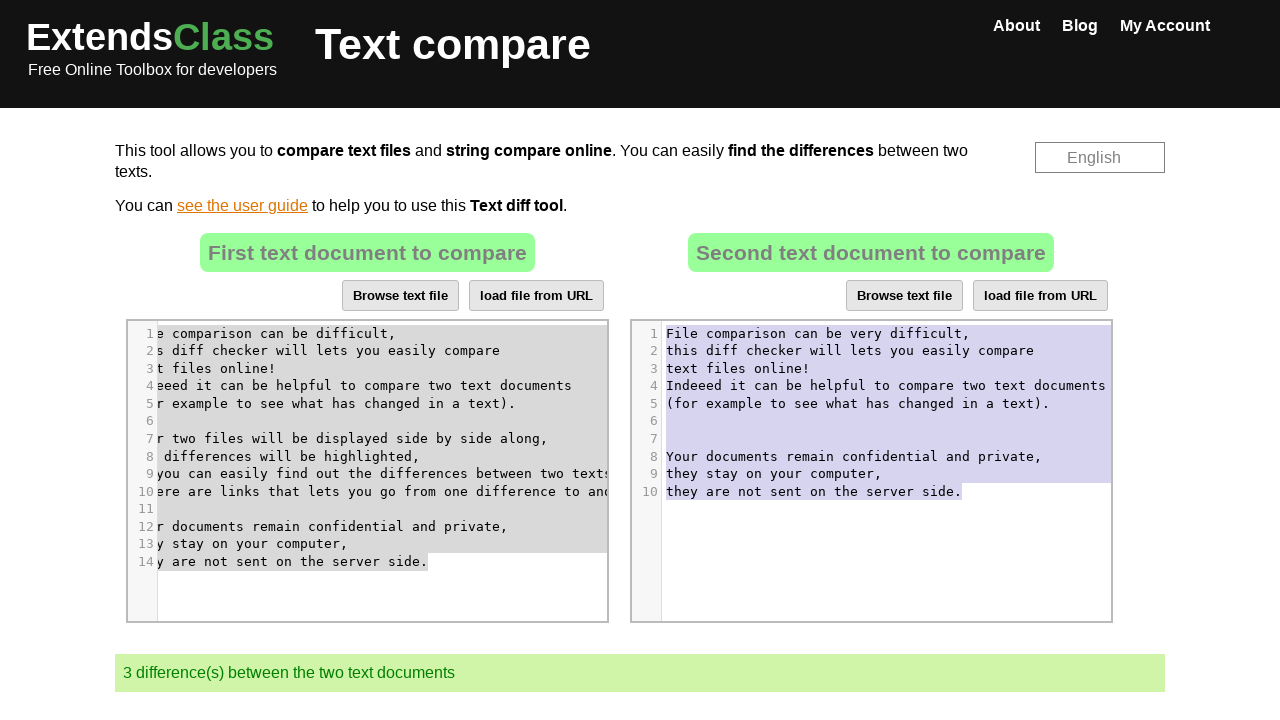

Pressed Control+V to paste copied text into target area
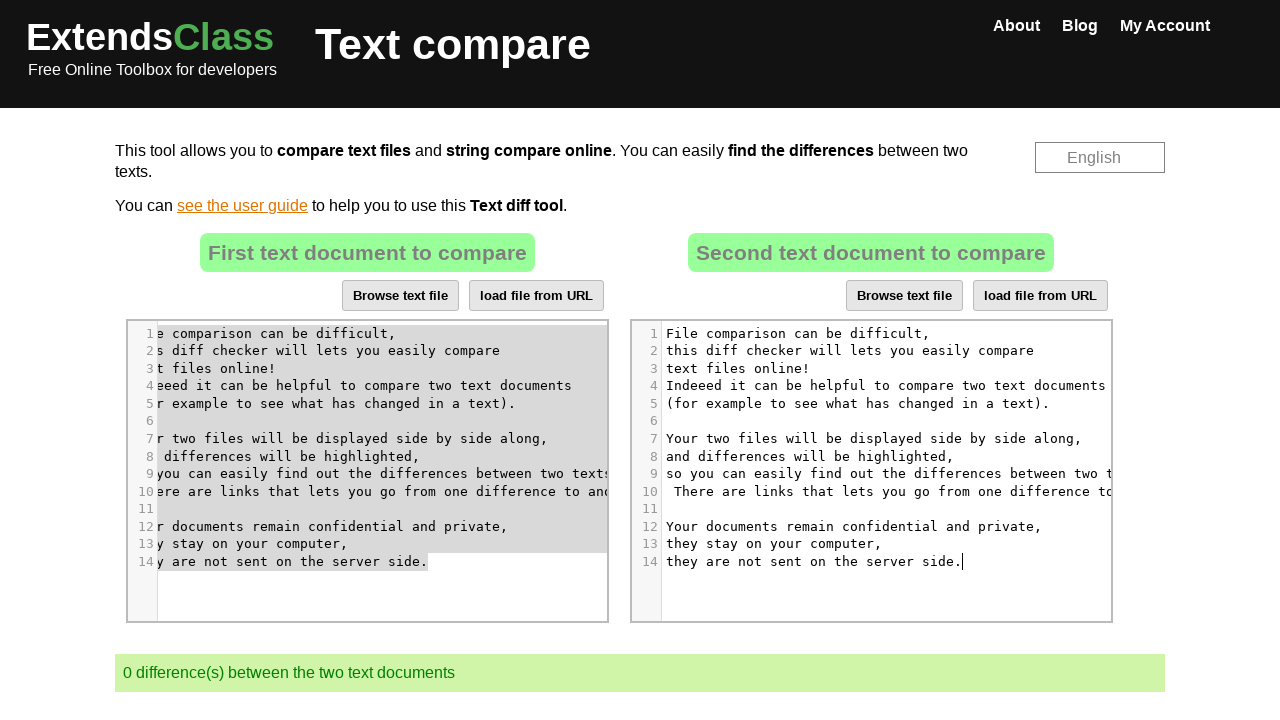

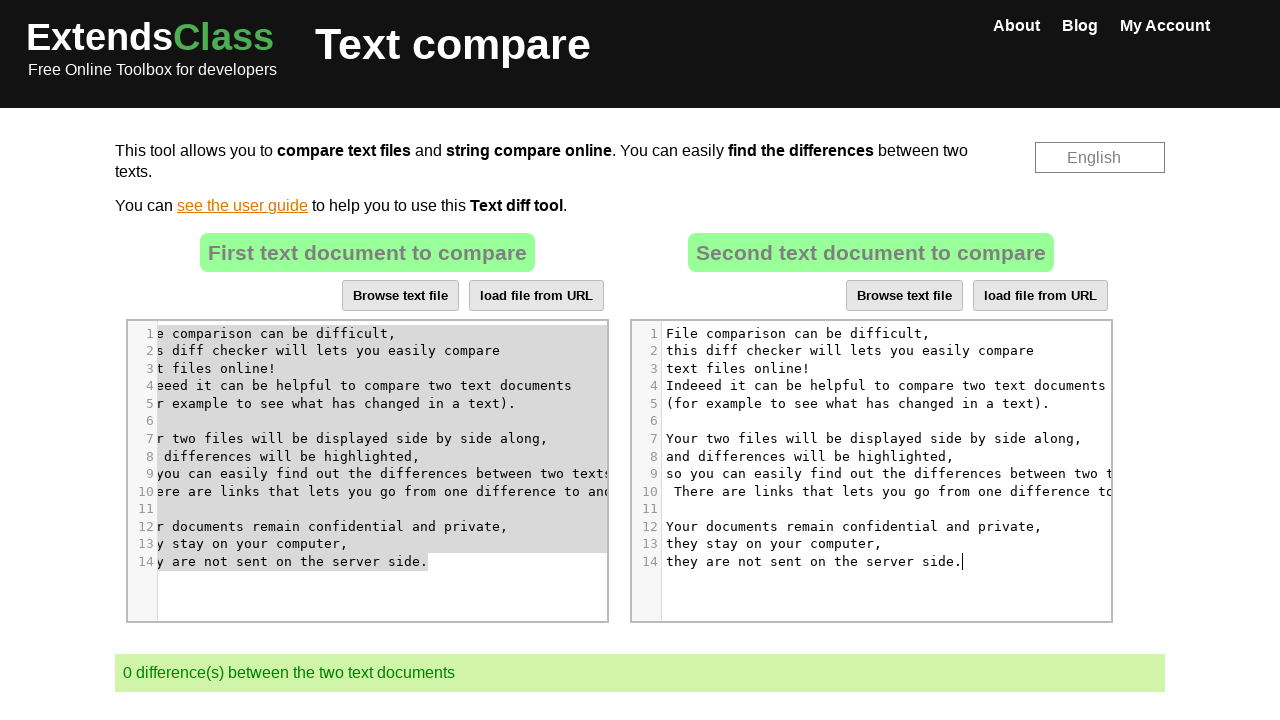